Tests clicking on the "Get started free" button on the Browserstack homepage using mouse hover and click action.

Starting URL: https://www.browserstack.com/

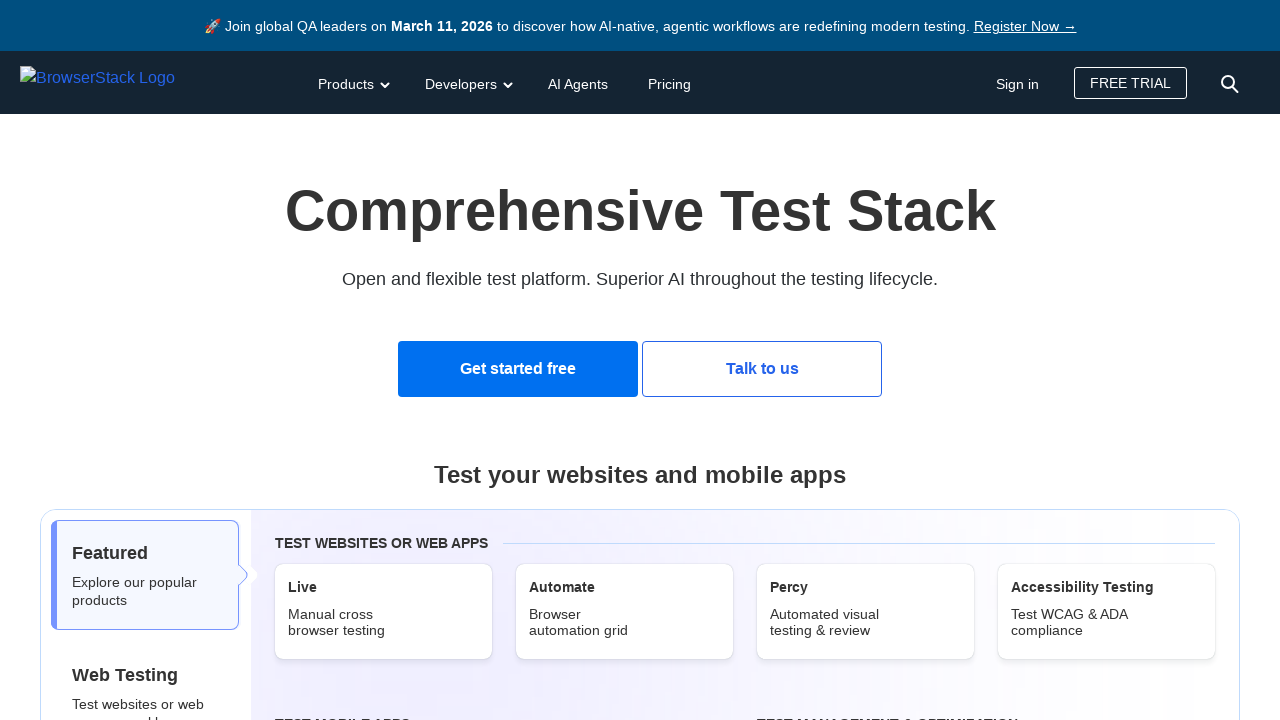

Located 'Get started free' button
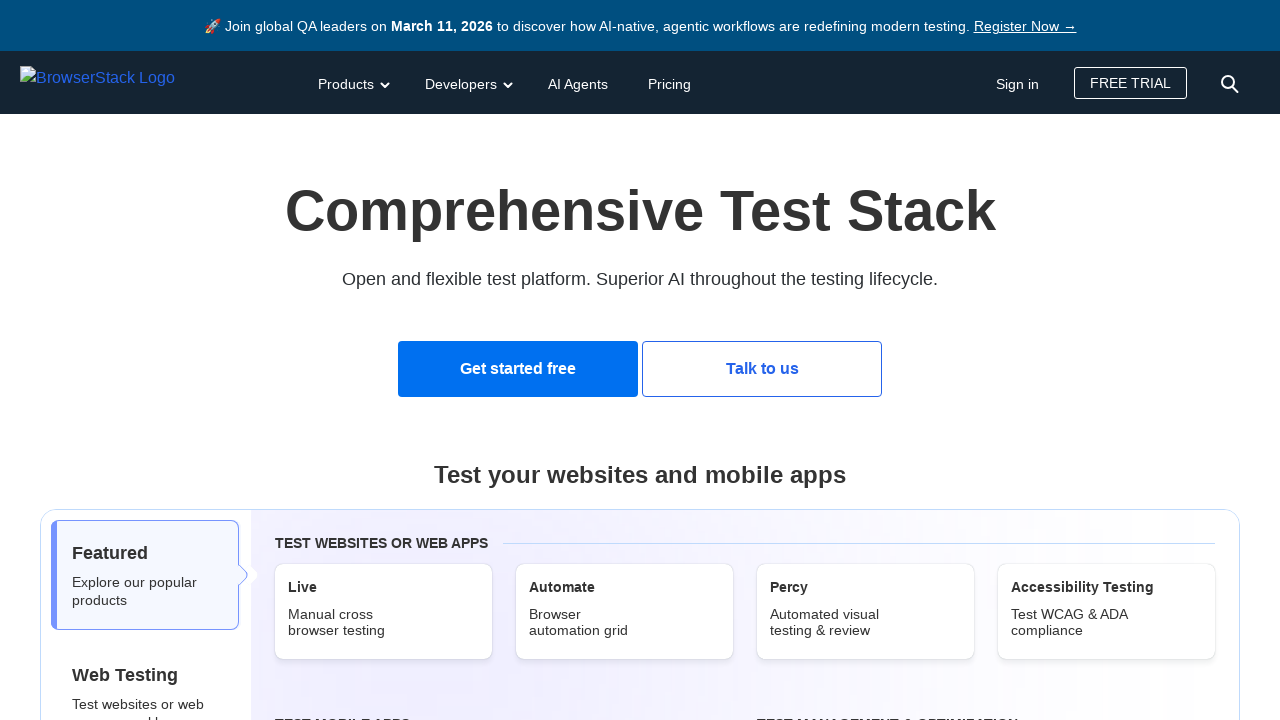

Hovered over 'Get started free' button at (518, 369) on text=Get started free >> nth=0
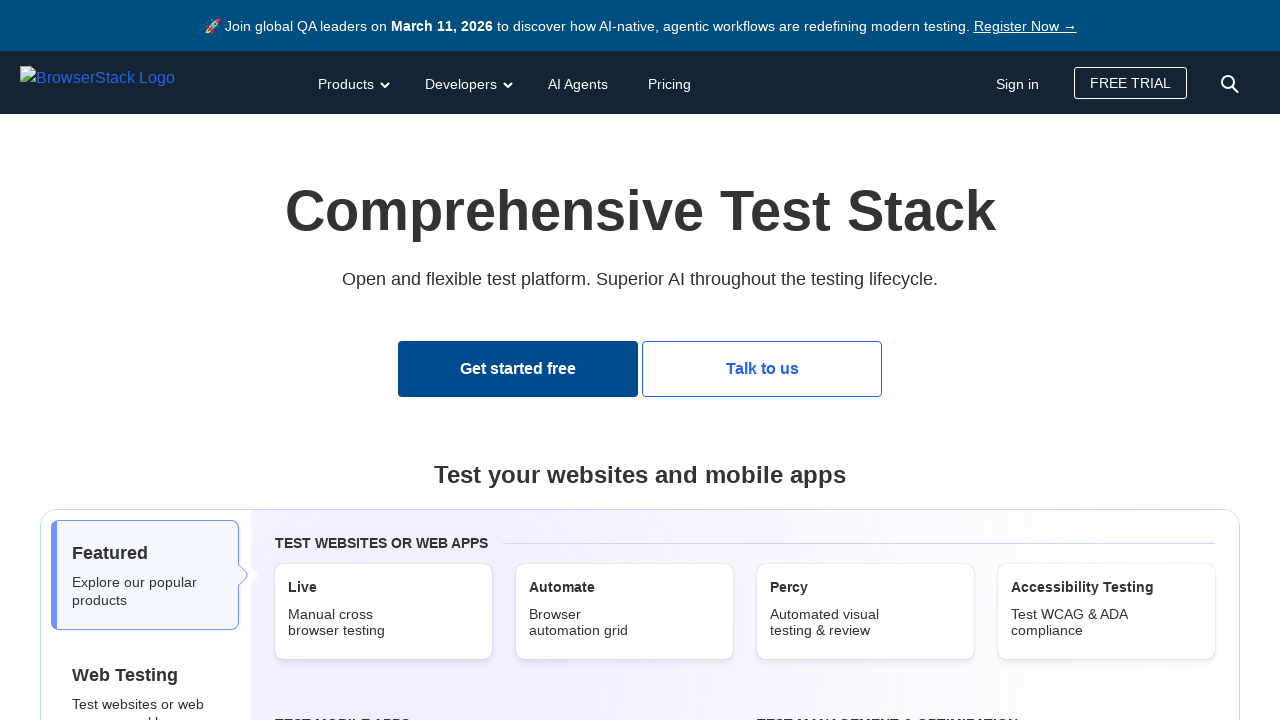

Clicked 'Get started free' button at (518, 369) on text=Get started free >> nth=0
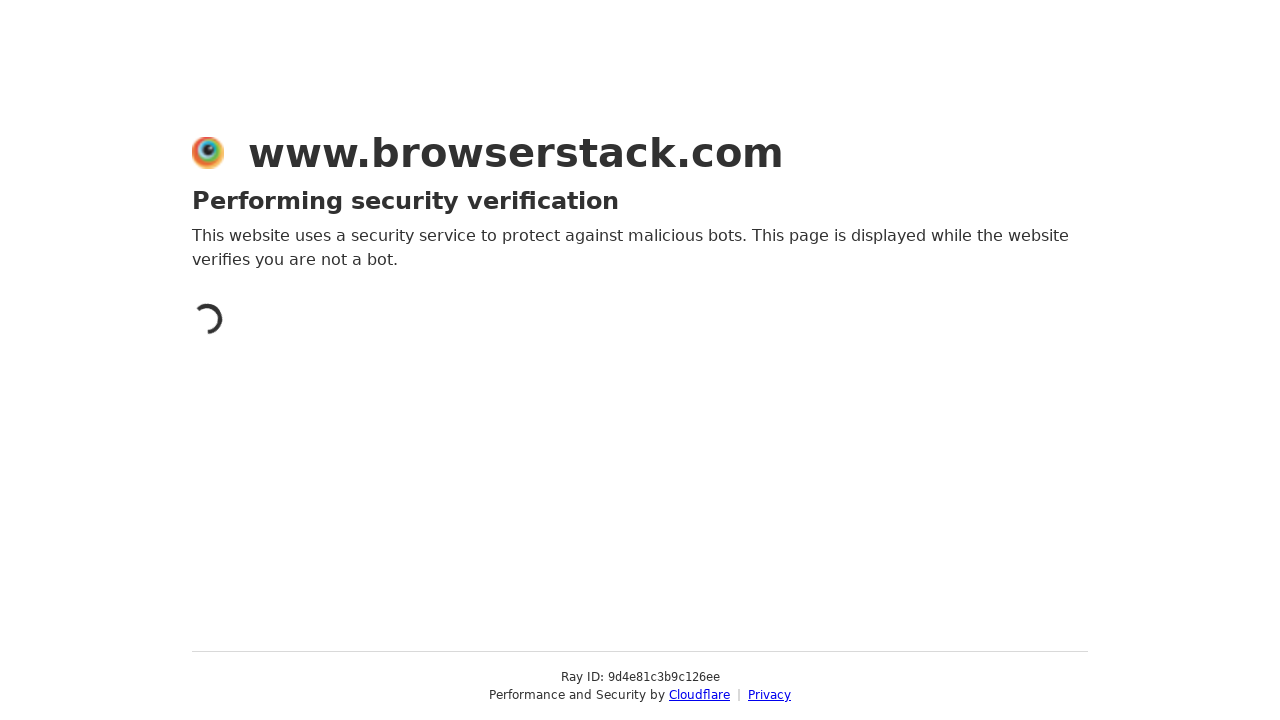

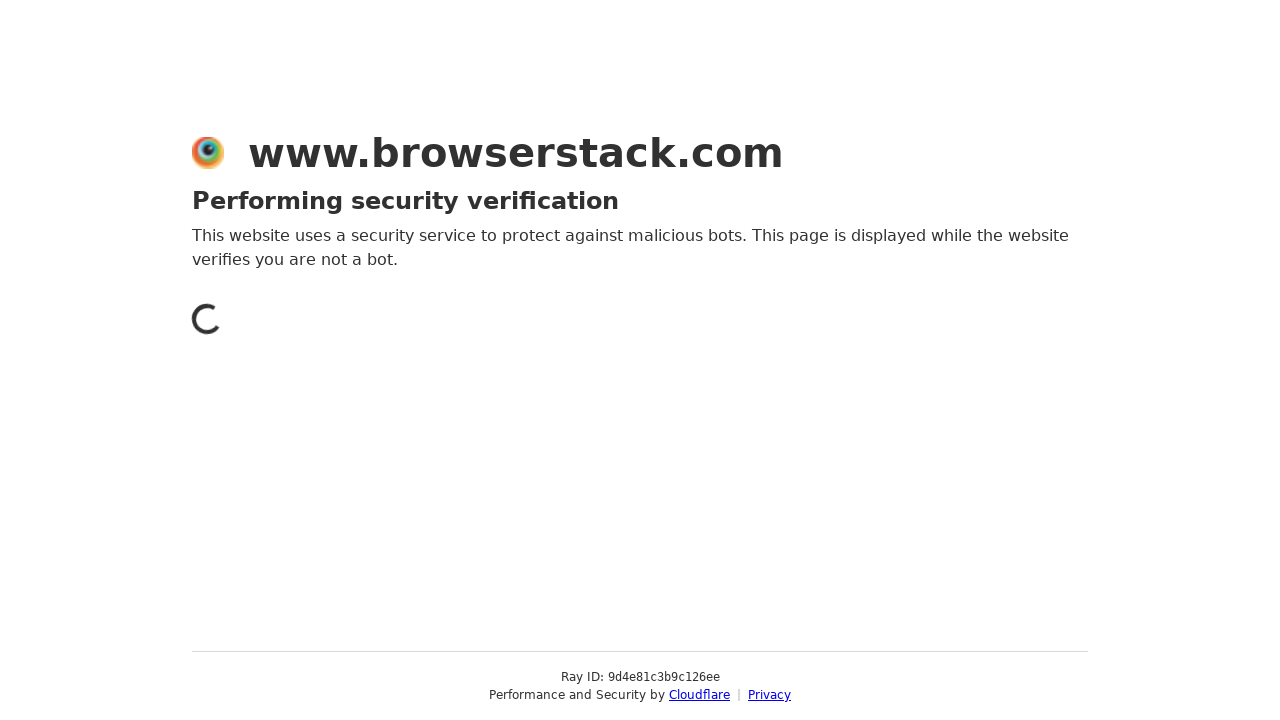